Navigates to the Halfway obstacle page and locates a button element. The test appears incomplete with no click action.

Starting URL: https://obstaclecourse.tricentis.com/Obstacles/41038

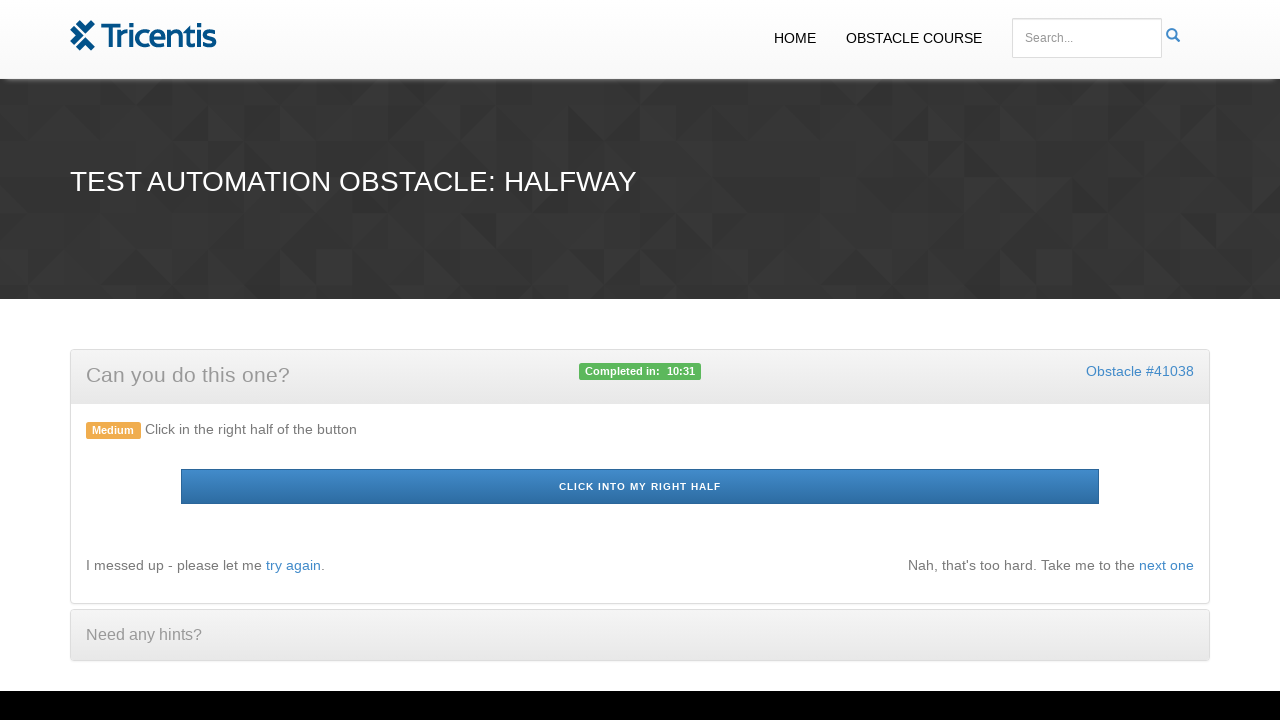

Waited for half button to be visible
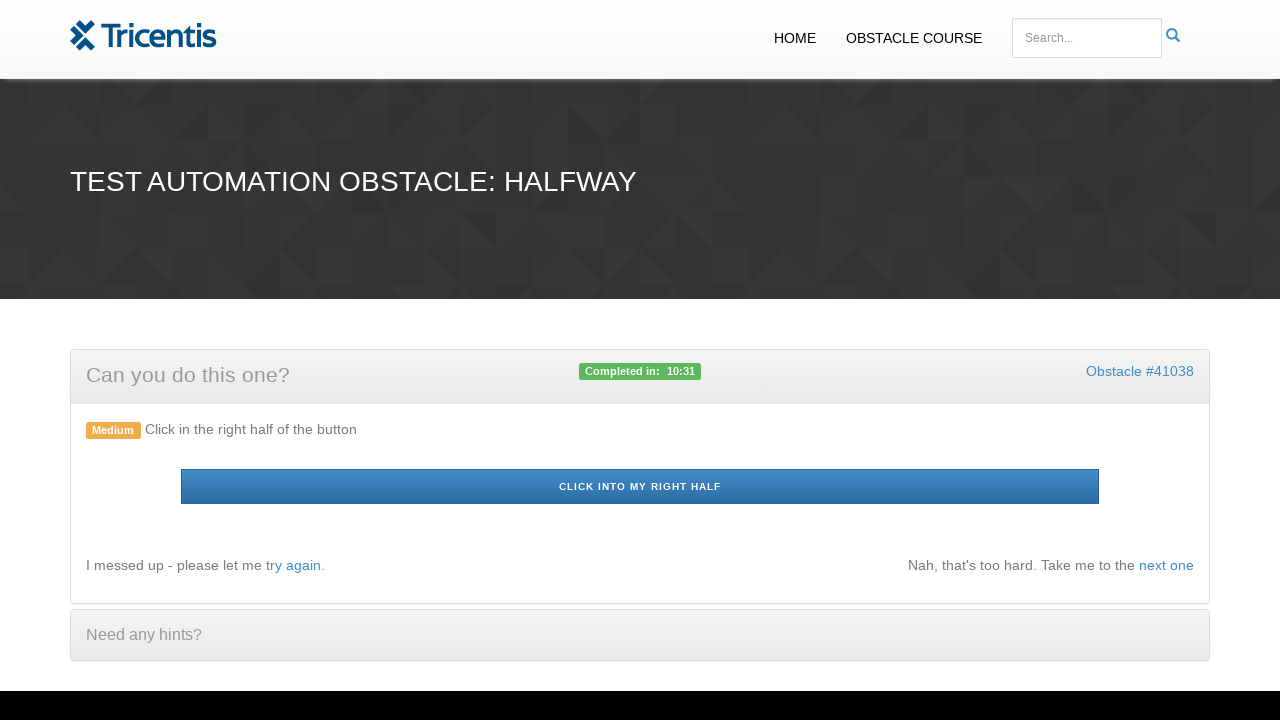

Clicked the half button at (640, 487) on #halfButton
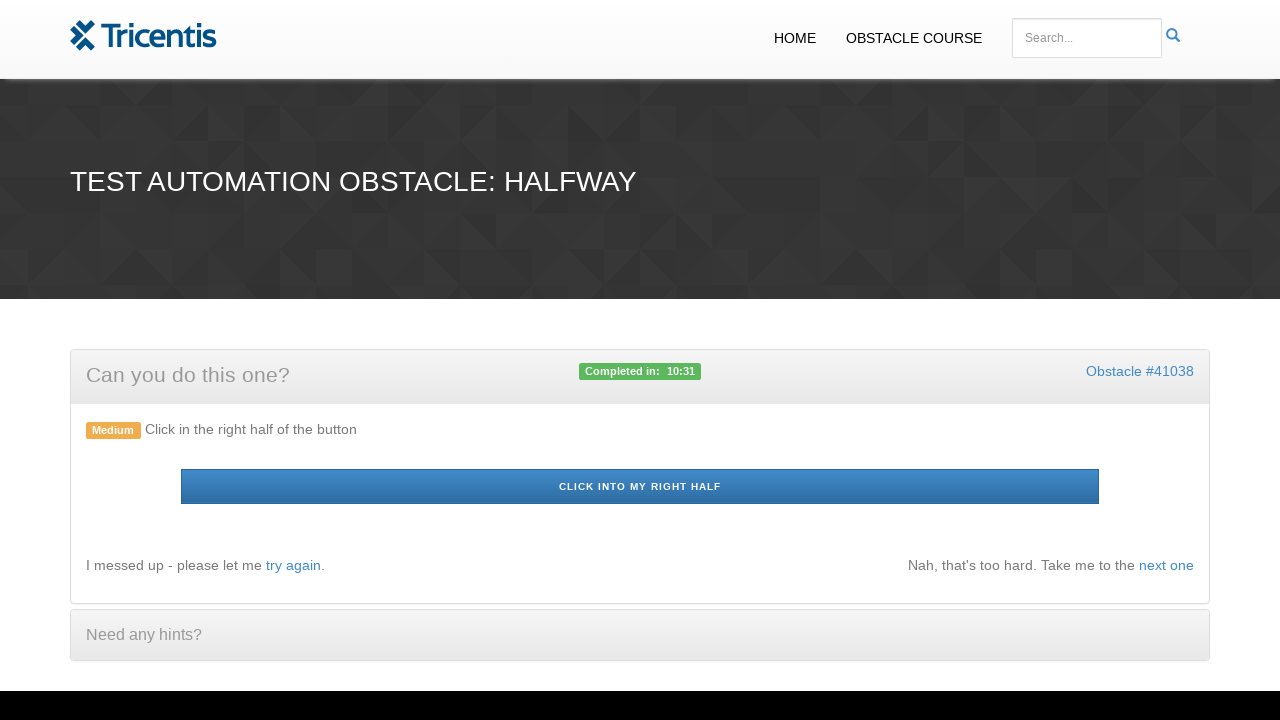

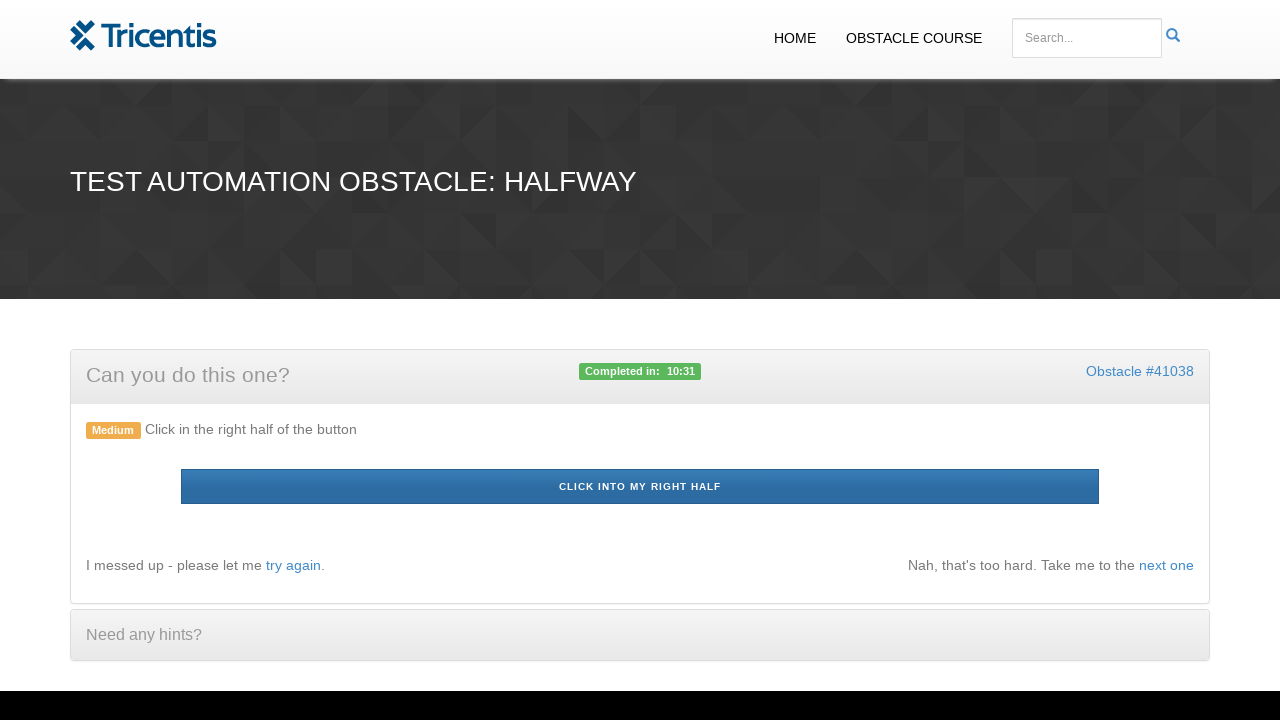